Tests right-click context menu functionality by performing a right-click on an element and selecting an option from the context menu

Starting URL: http://swisnl.github.io/jQuery-contextMenu/demo.html

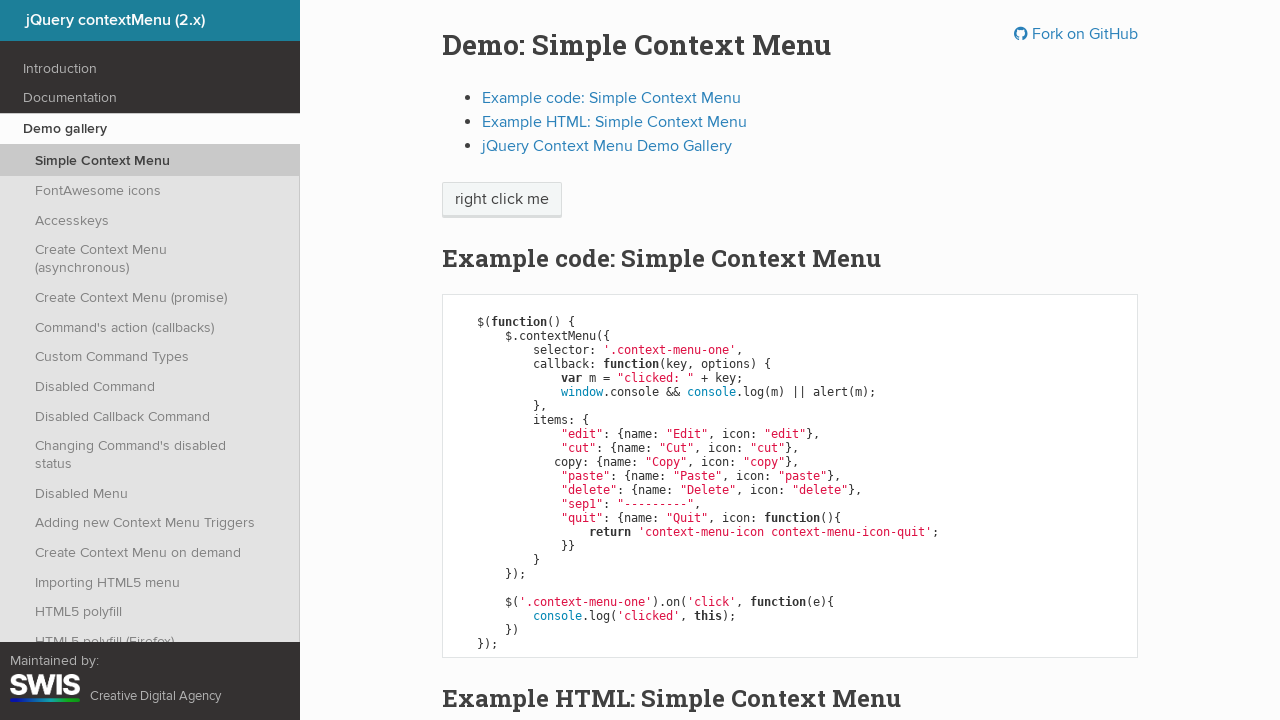

Located the context menu trigger element
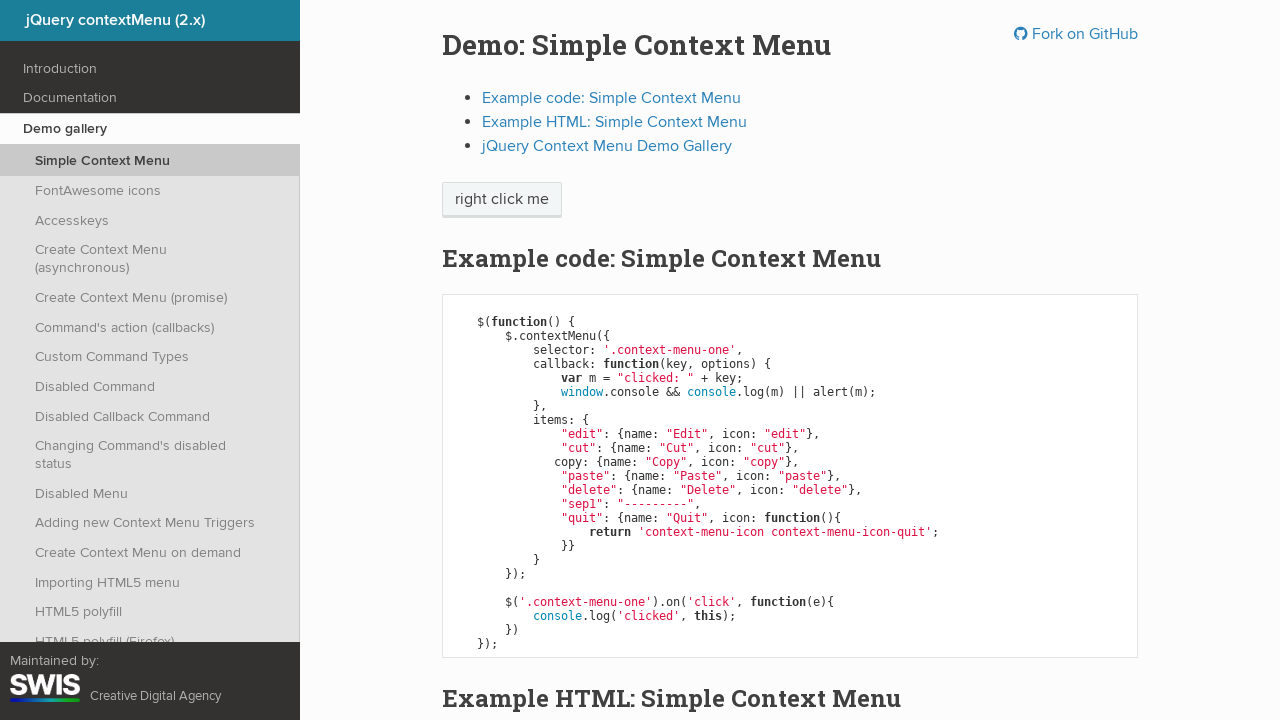

Right-clicked on the element to open context menu at (502, 200) on span.context-menu-one
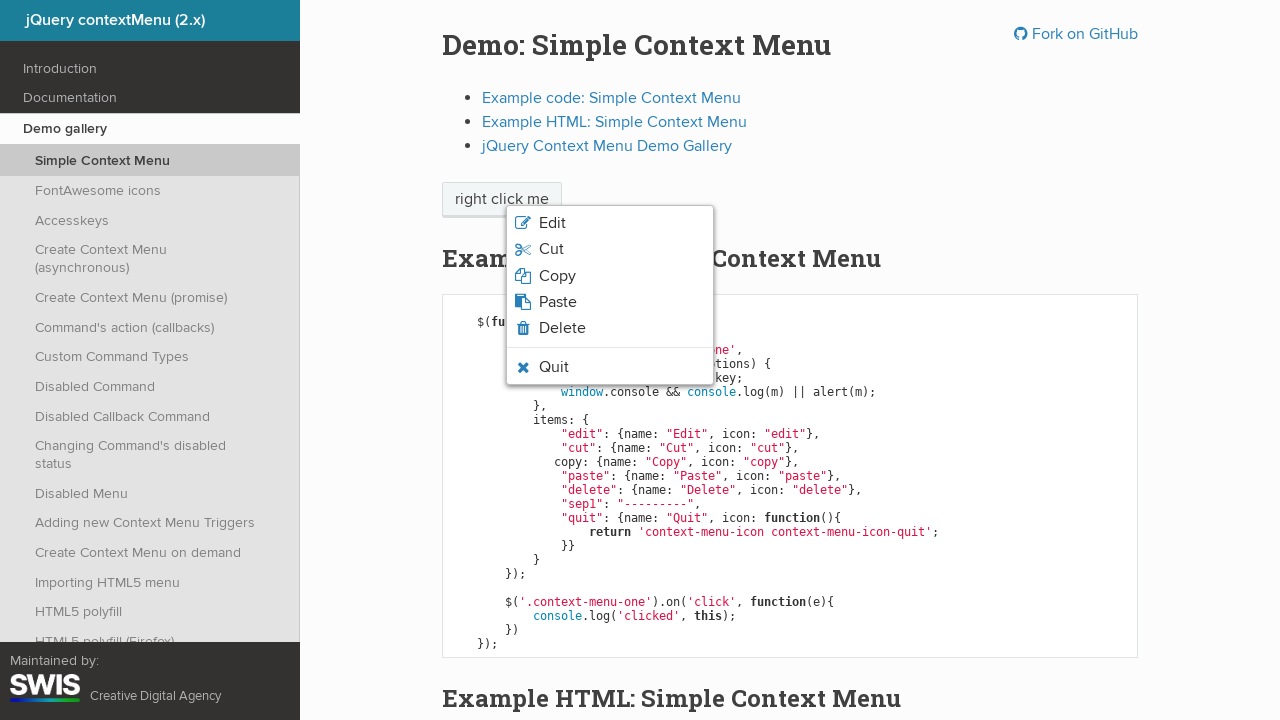

Located all context menu options
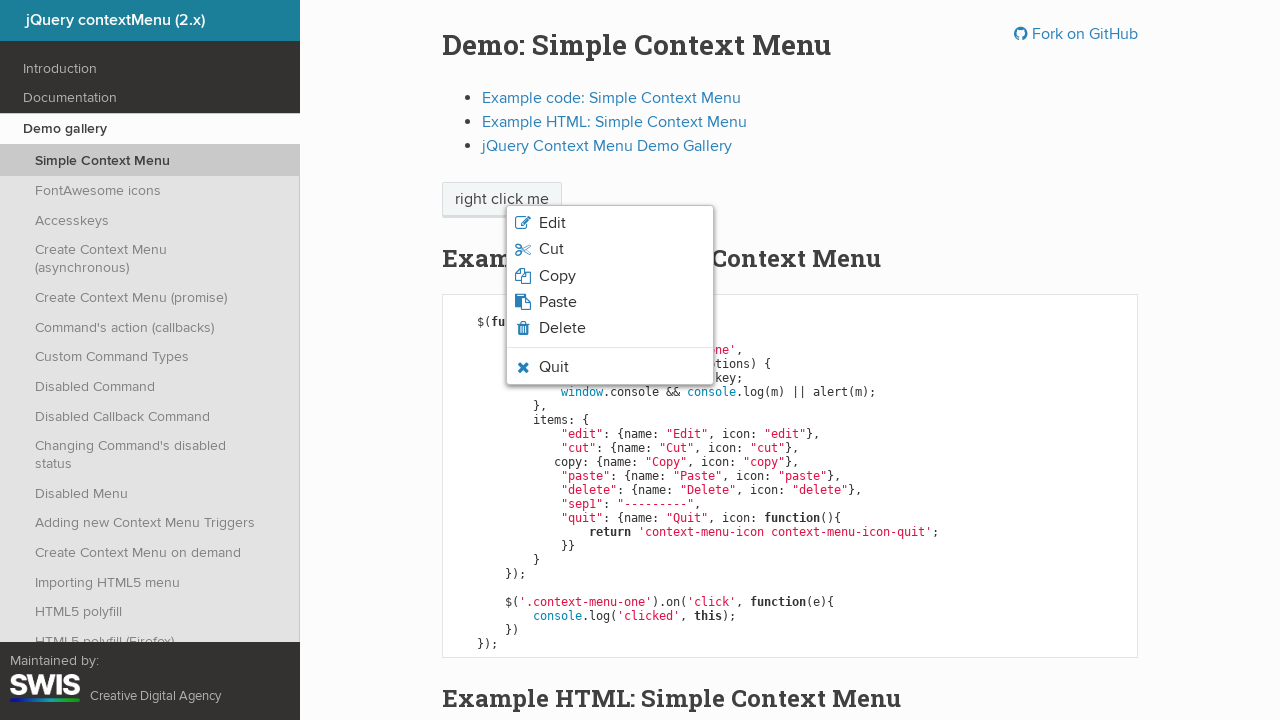

Found and clicked the 'Copy' option from context menu at (557, 276) on li.context-menu-icon > span >> nth=2
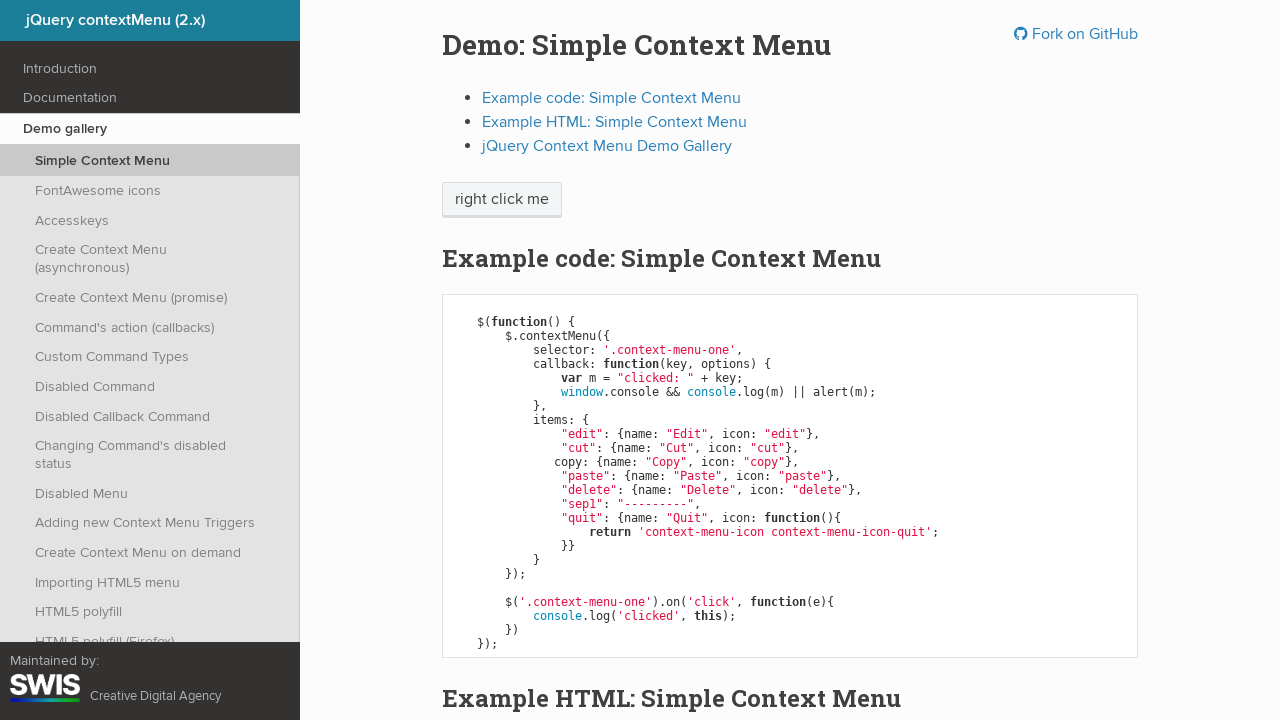

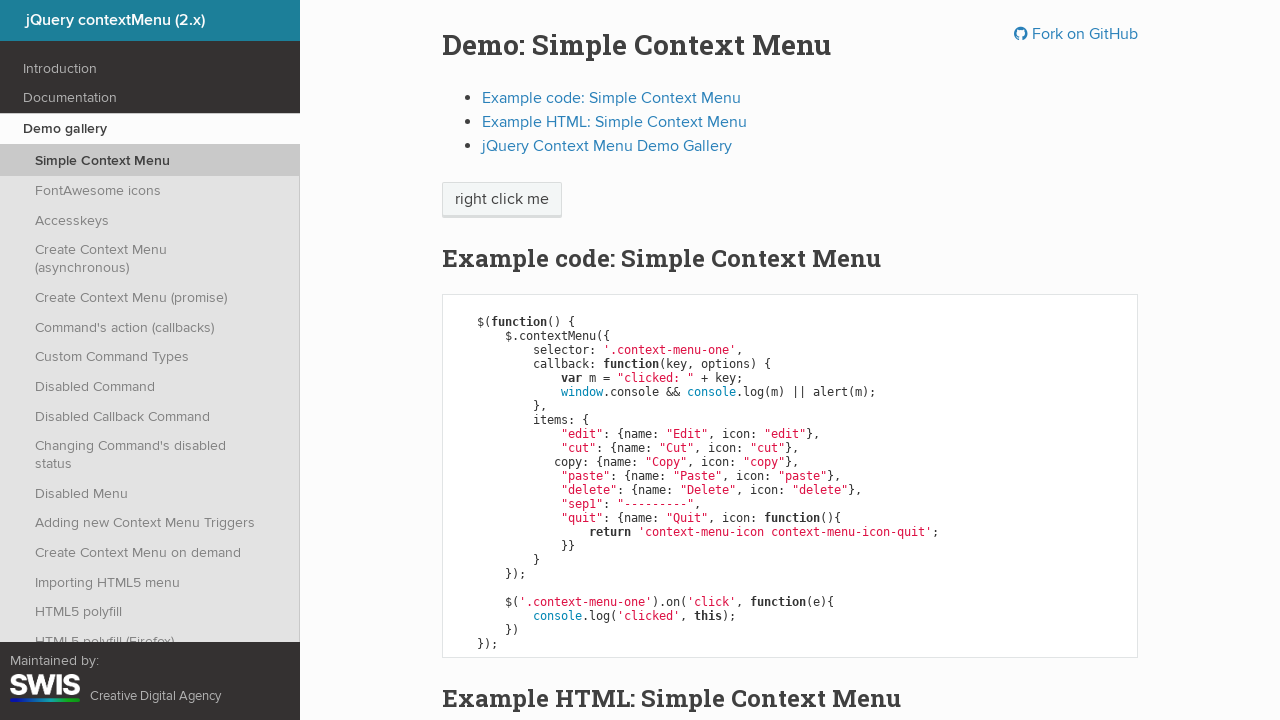